Tests navigation to the Java documentation page by clicking Get started, hovering over Node.js button, selecting Java, and verifying the Java-specific content is displayed

Starting URL: https://playwright.dev/

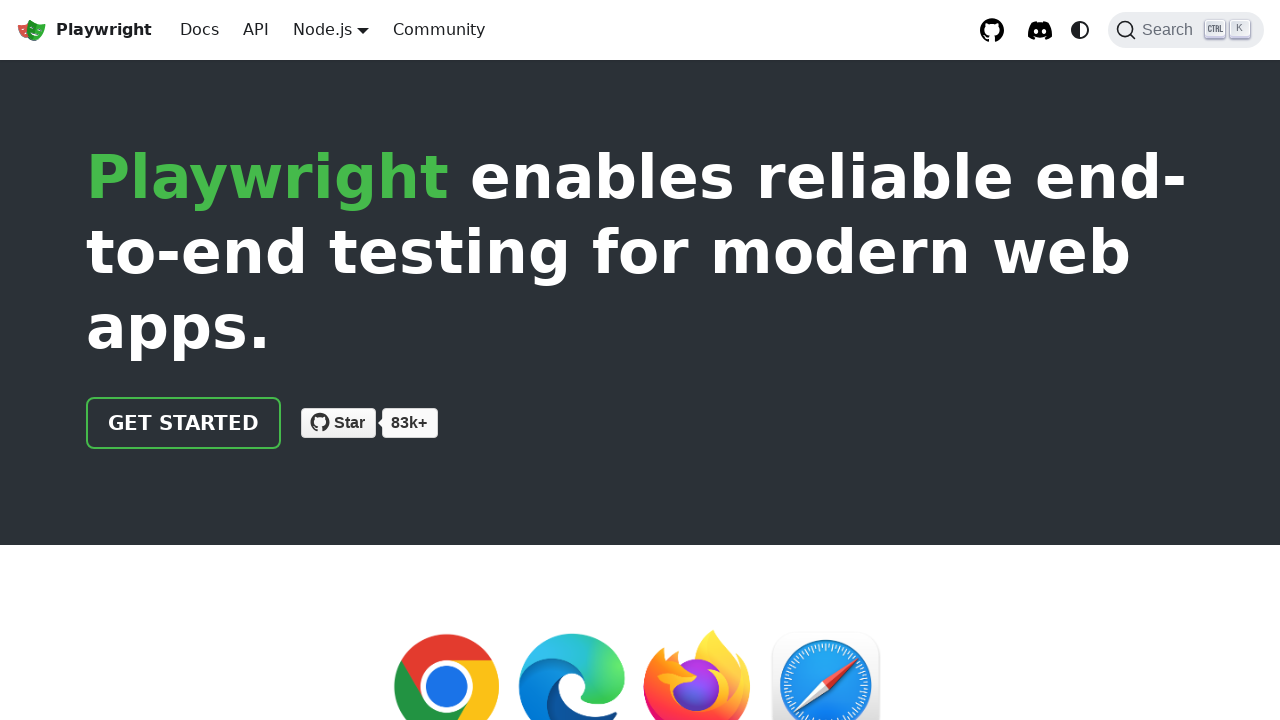

Clicked 'Get started' link at (184, 423) on internal:role=link[name="Get started"i]
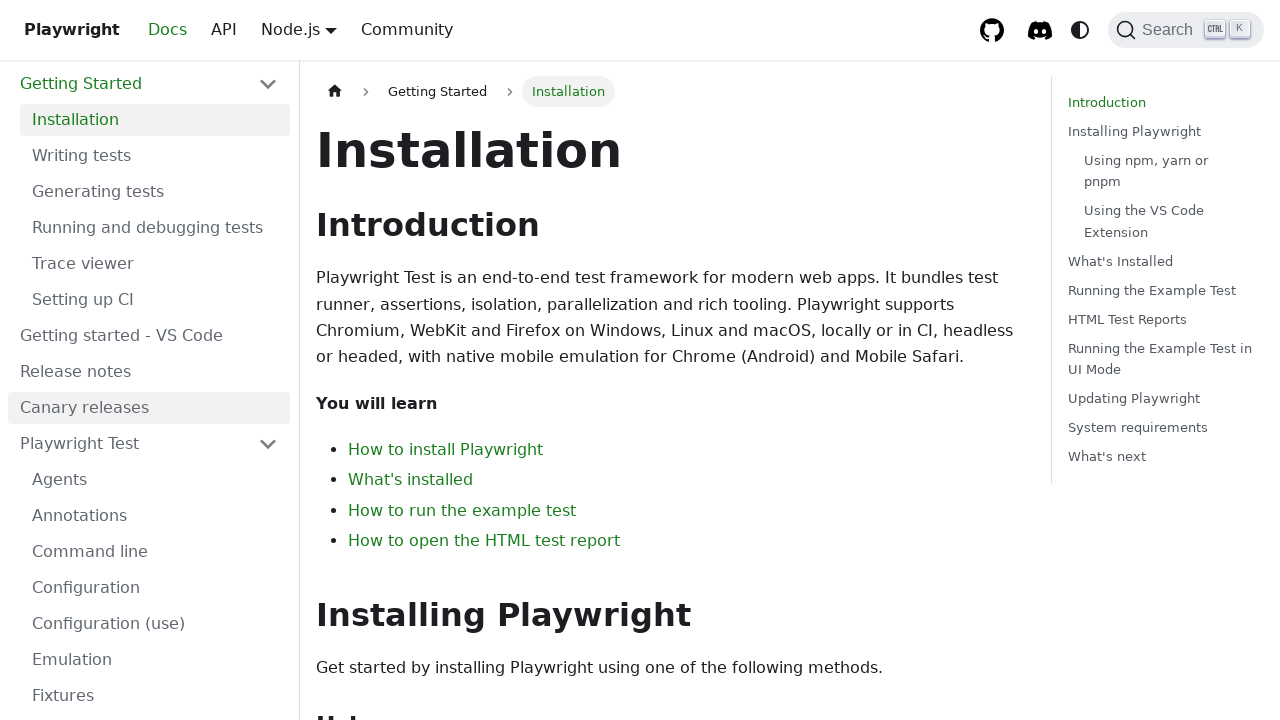

Hovered over Node.js button to reveal language options at (322, 29) on internal:role=button[name="Node.js"i]
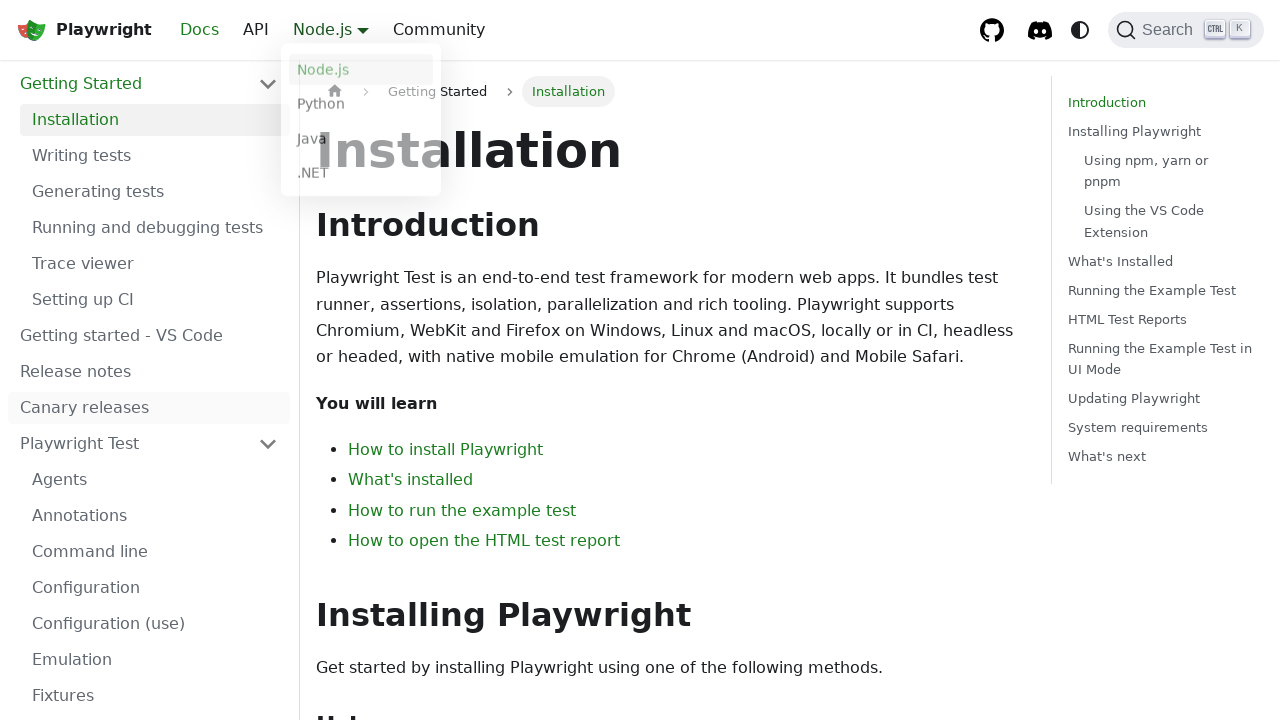

Selected Java from language options at (361, 142) on internal:text="Java"s
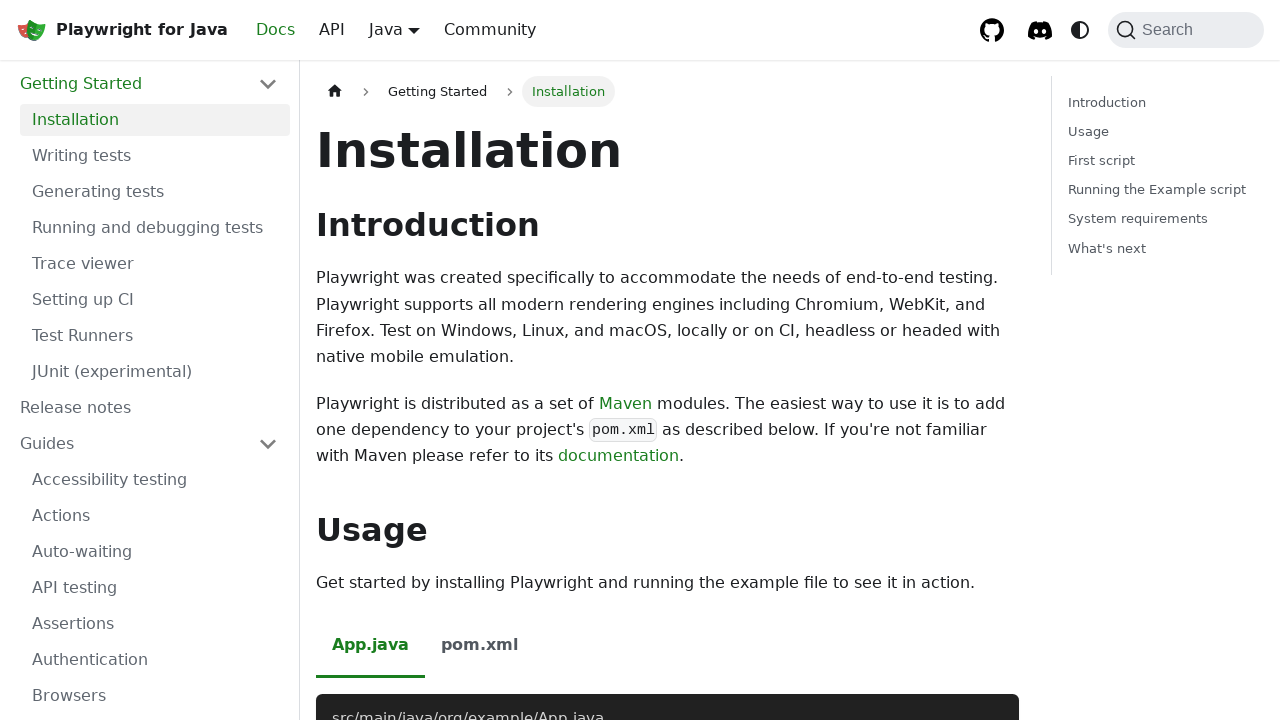

Navigated to Java documentation page
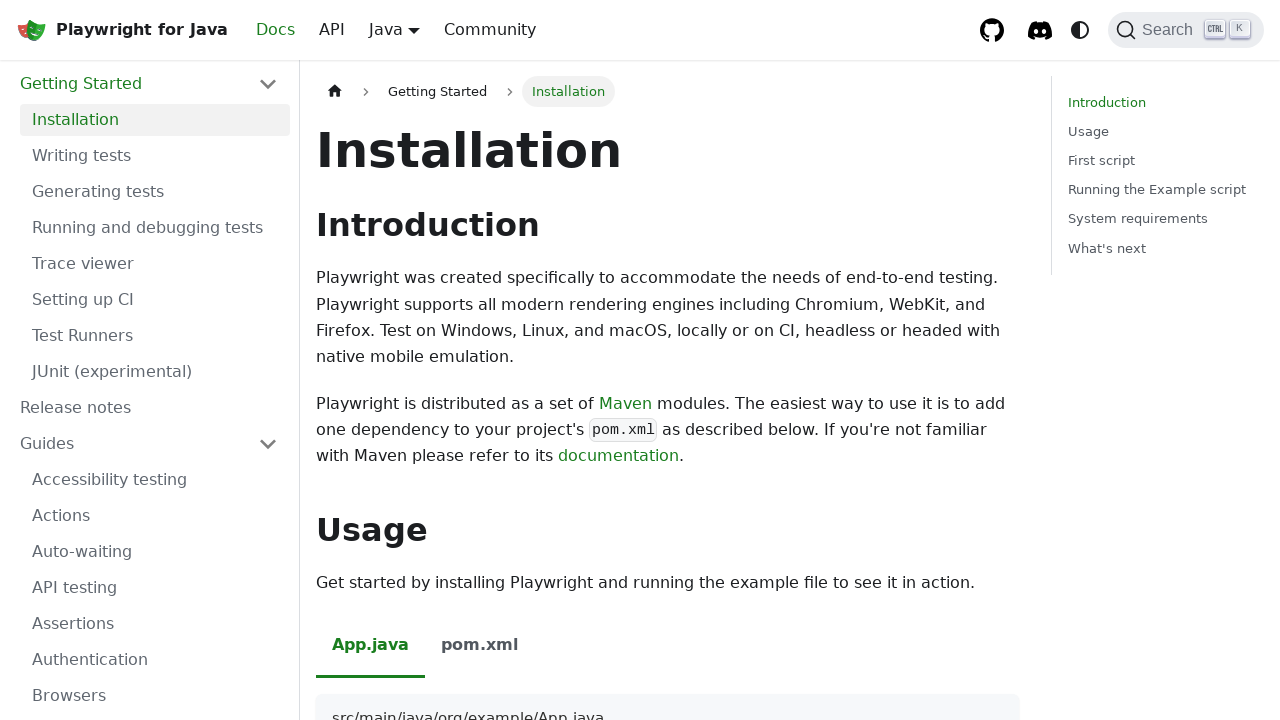

Verified Java-specific Maven content is visible
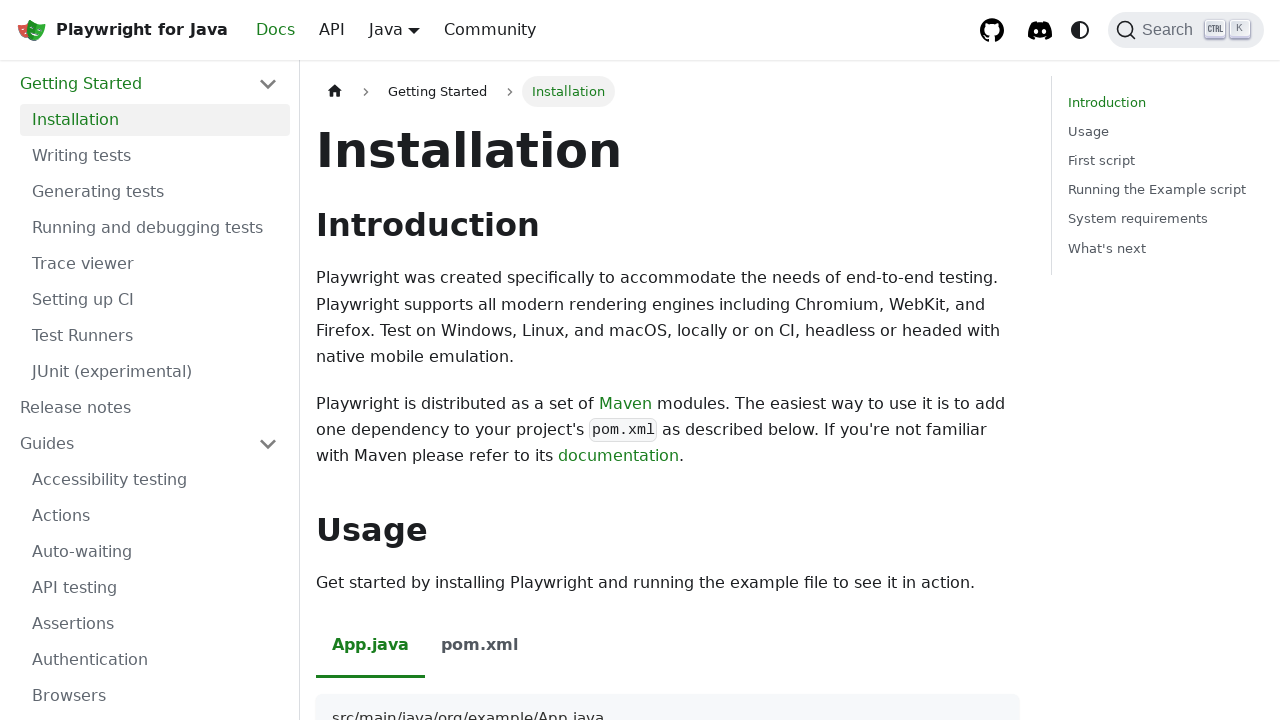

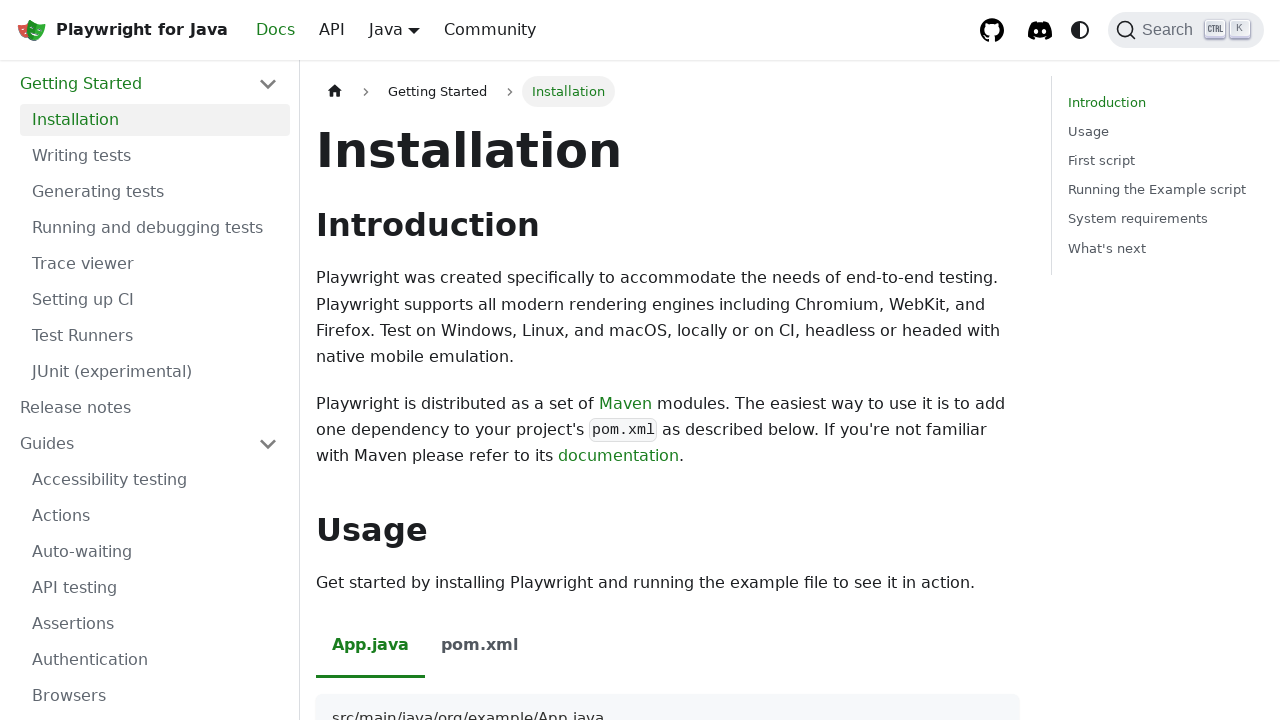